Tests a parking calculator form by selecting a parking lot type, entering entry and leaving dates/times, and calculating the parking fee

Starting URL: https://www.shino.de/parkcalc/

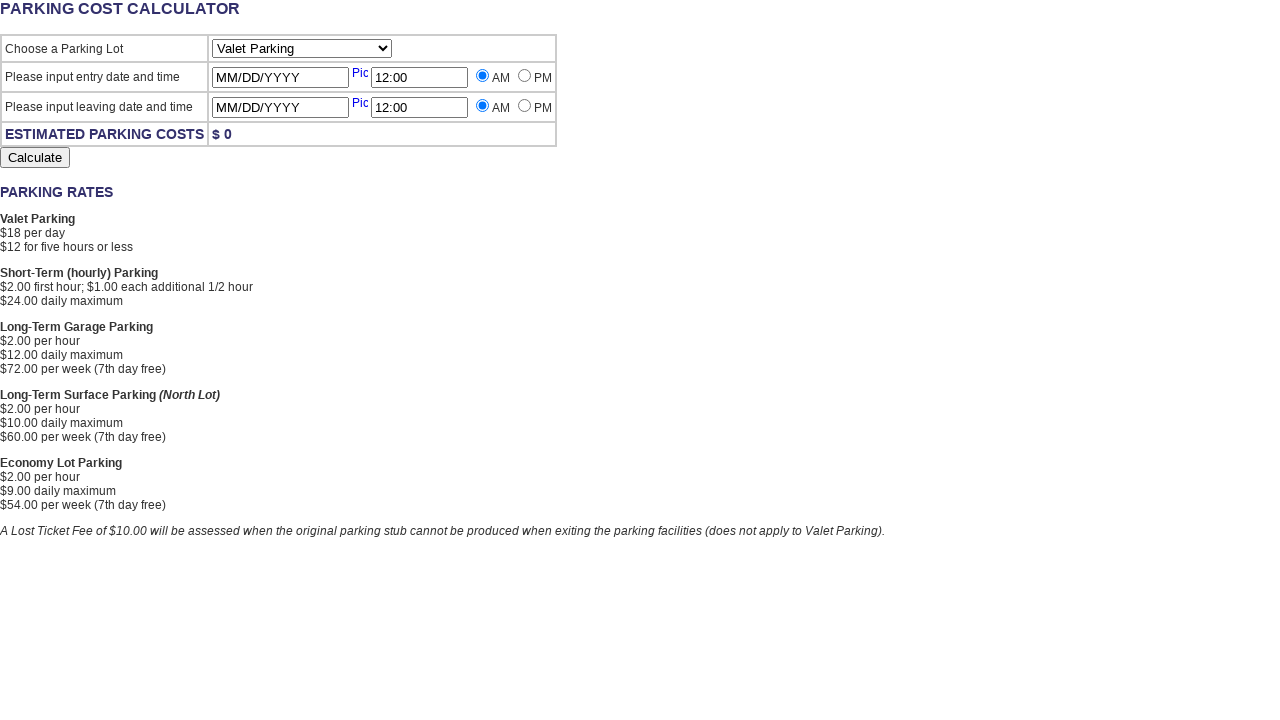

Selected 'Economy' from parking lot dropdown on #ParkingLot
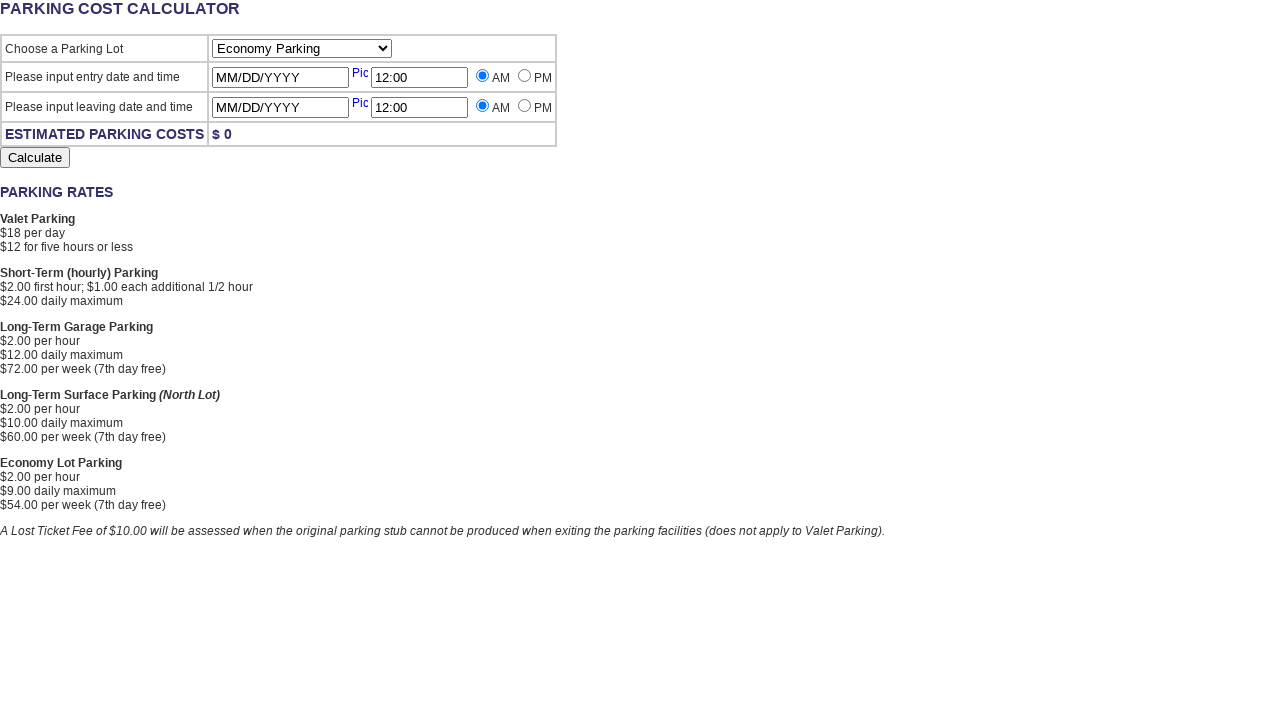

Filled entry date with 6/30/2021 on #StartingDate
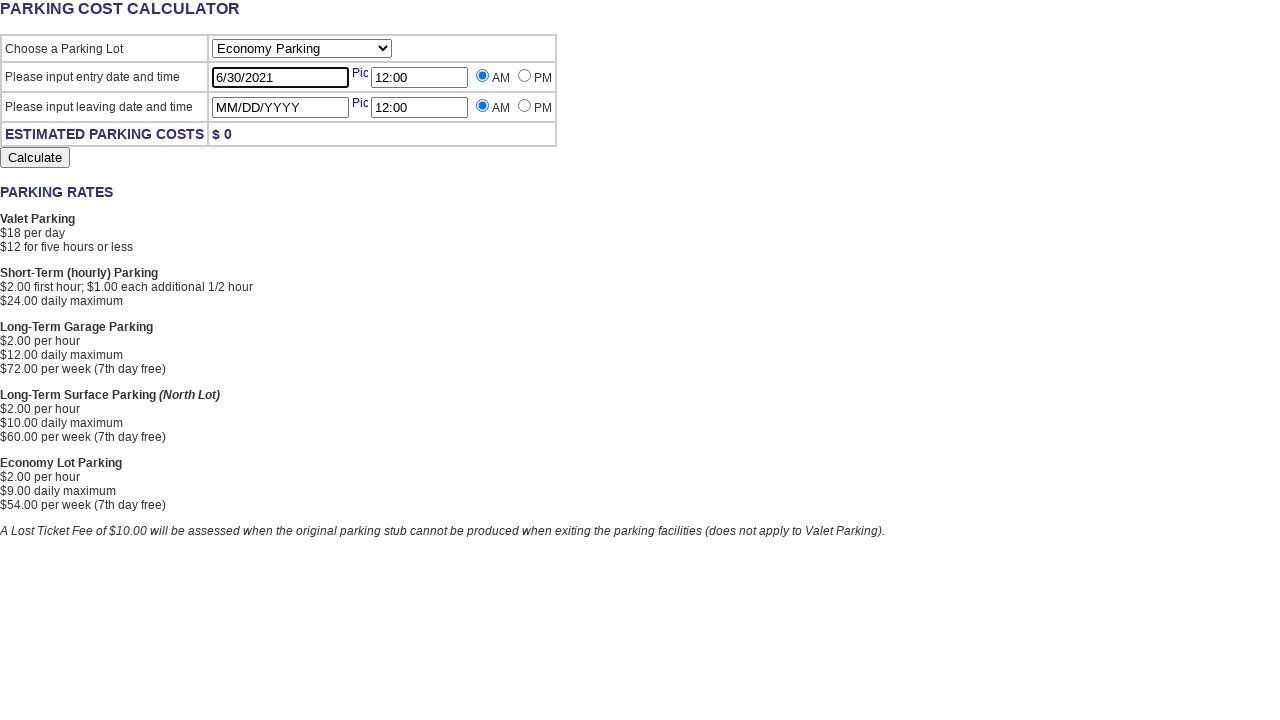

Filled entry time with 12:00 on #StartingTime
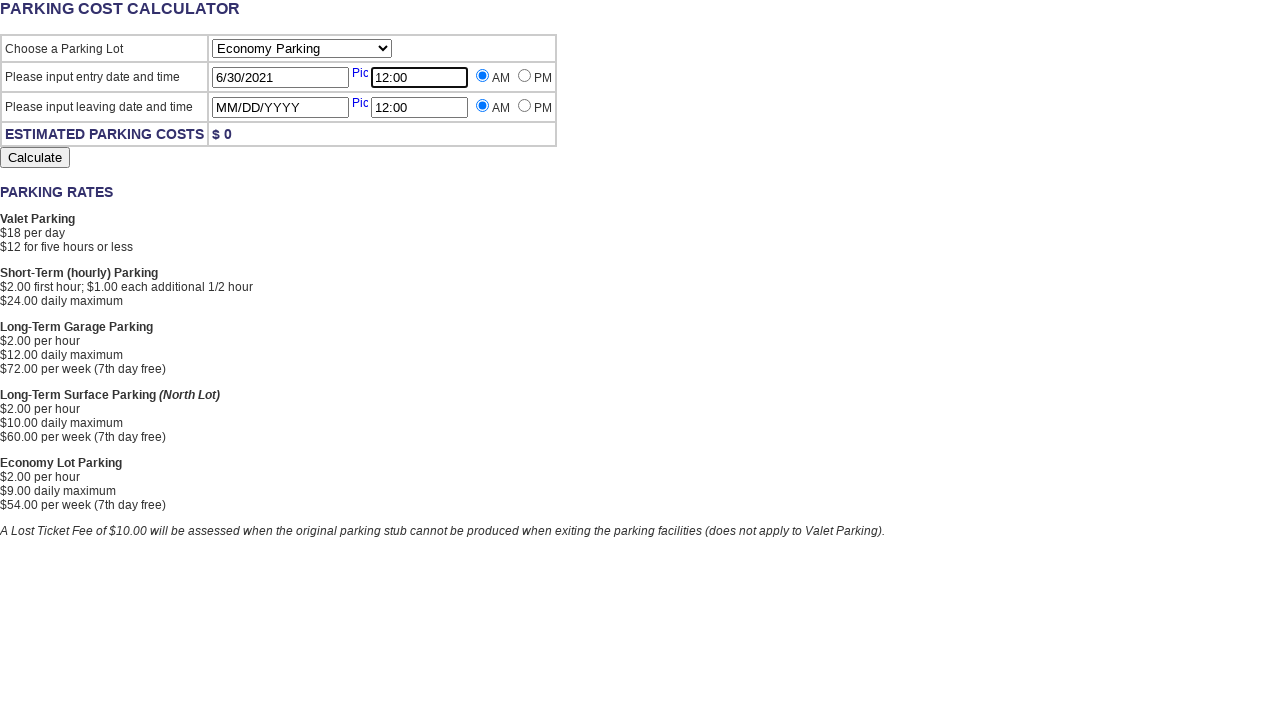

Selected PM for entry time at (524, 76) on xpath=//tbody/tr[2]/td[2]/input[4]
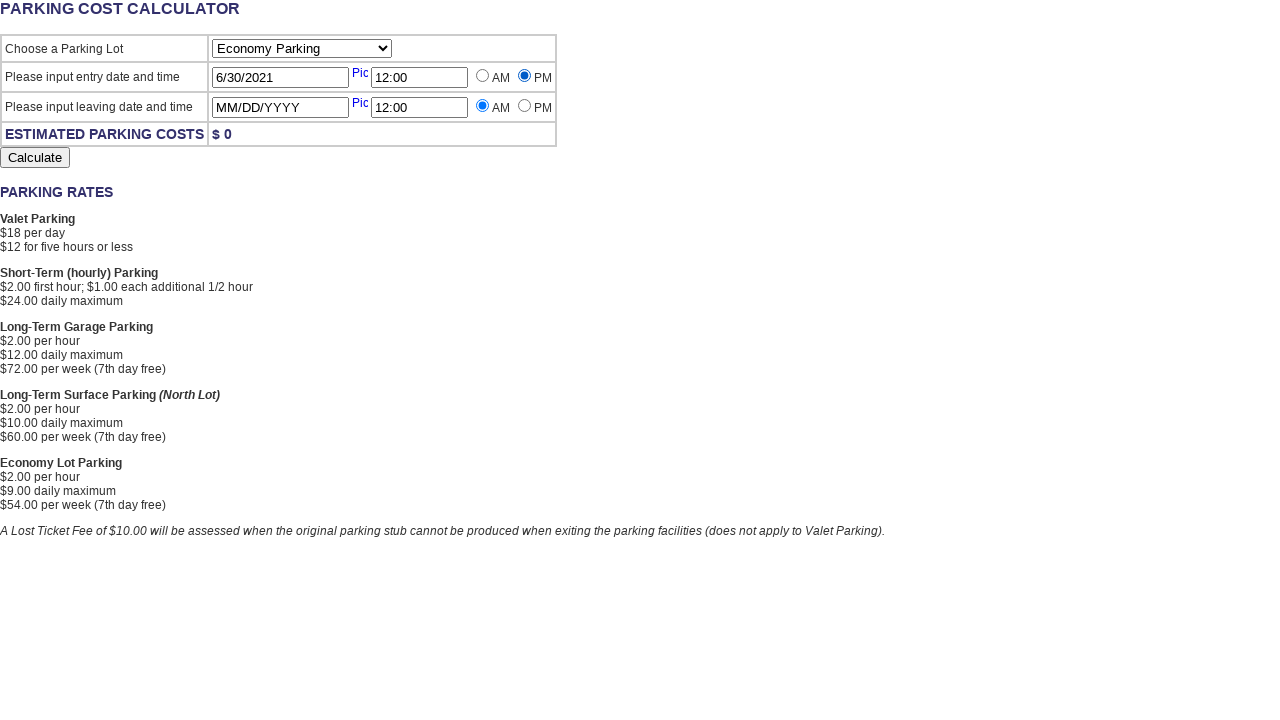

Filled leaving date with 7/31/2021 on #LeavingDate
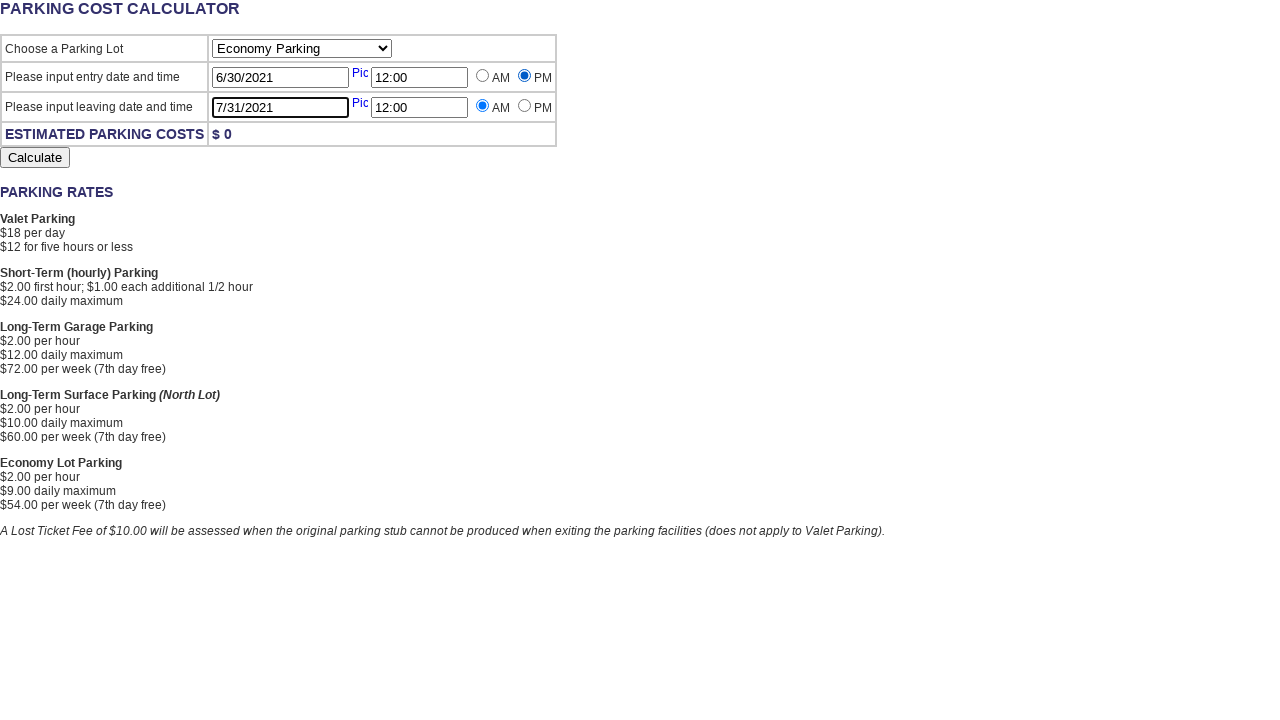

Filled leaving time with 15:00 on #LeavingTime
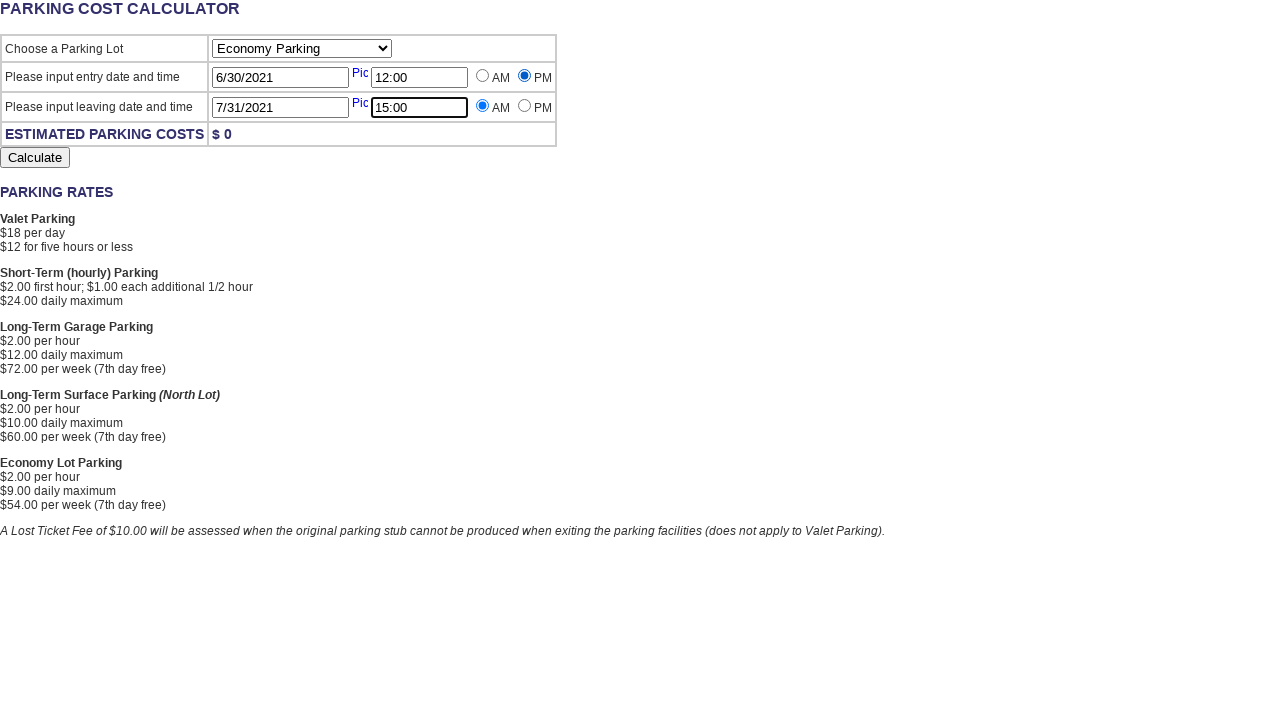

Selected AM for leaving time at (482, 106) on xpath=//tbody/tr[3]/td[2]/input[3]
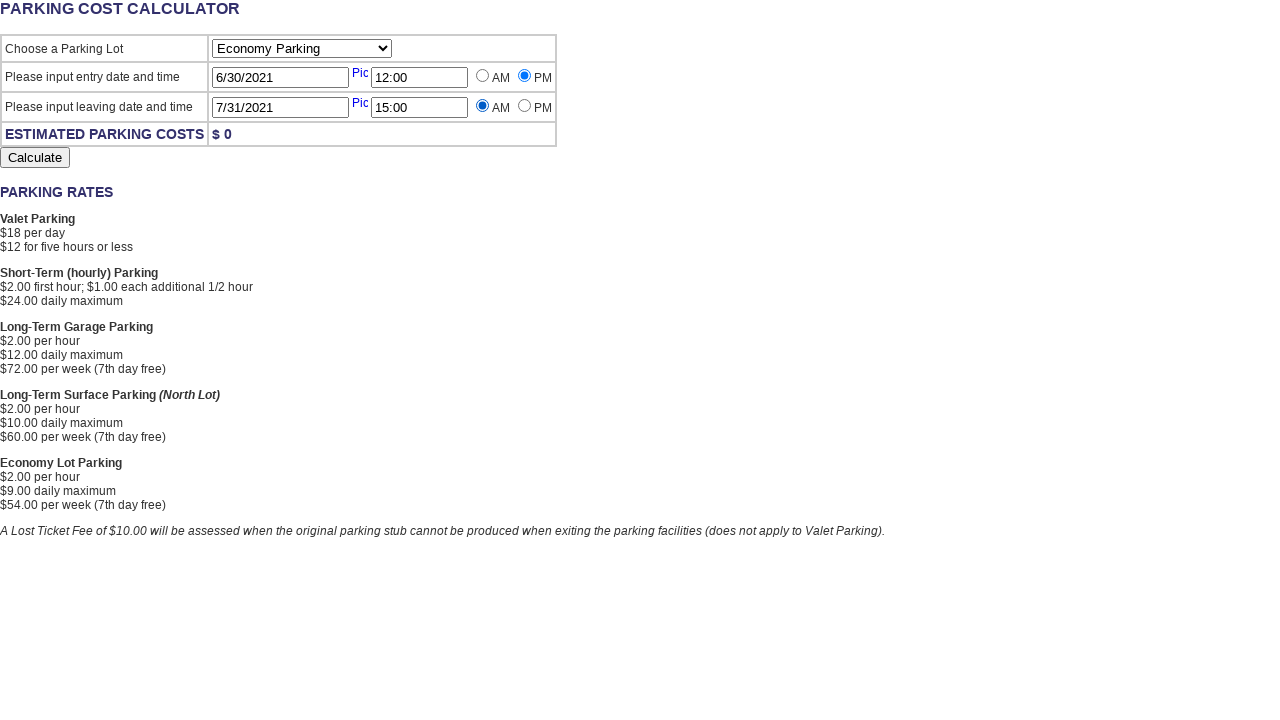

Clicked Calculate button to compute parking fee at (35, 158) on xpath=//body/form[1]/input[2]
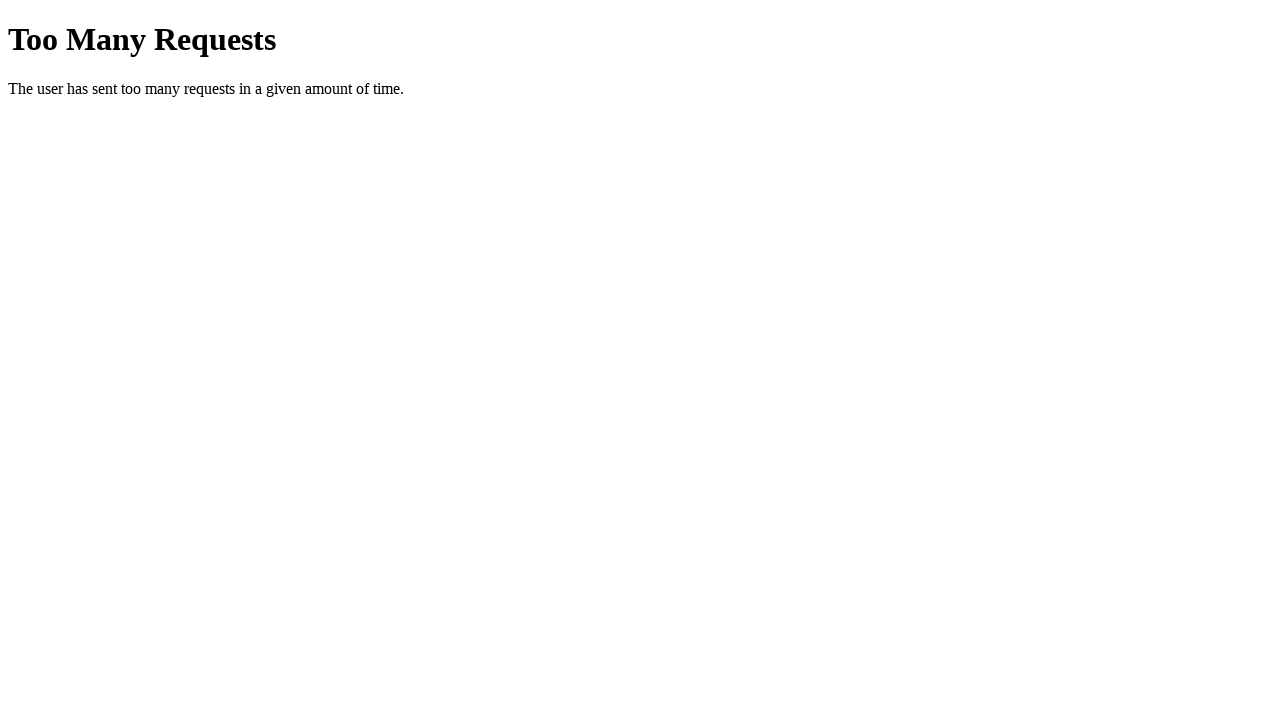

Waited 2 seconds for parking fee calculation result
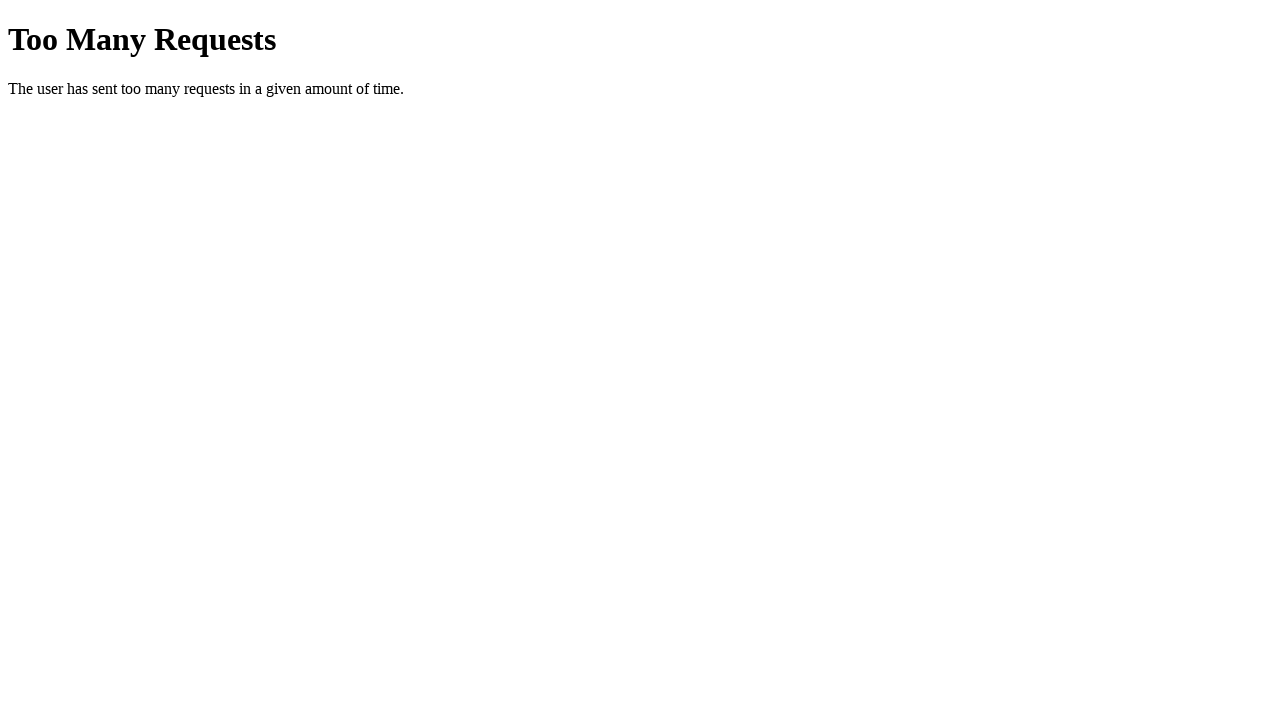

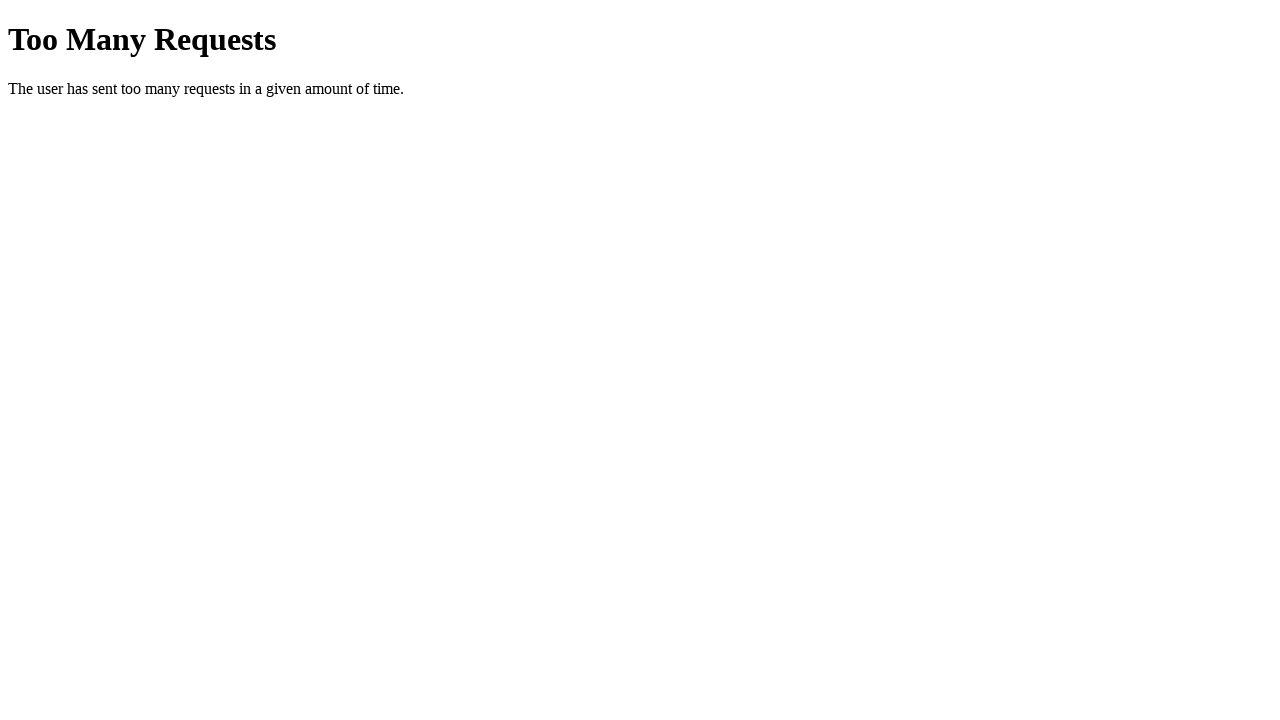